Tests validation when invalid triangle dimensions are entered (0, 1, 0) to verify it doesn't identify as a valid triangle type

Starting URL: http://www.vanilton.net/triangulo/#

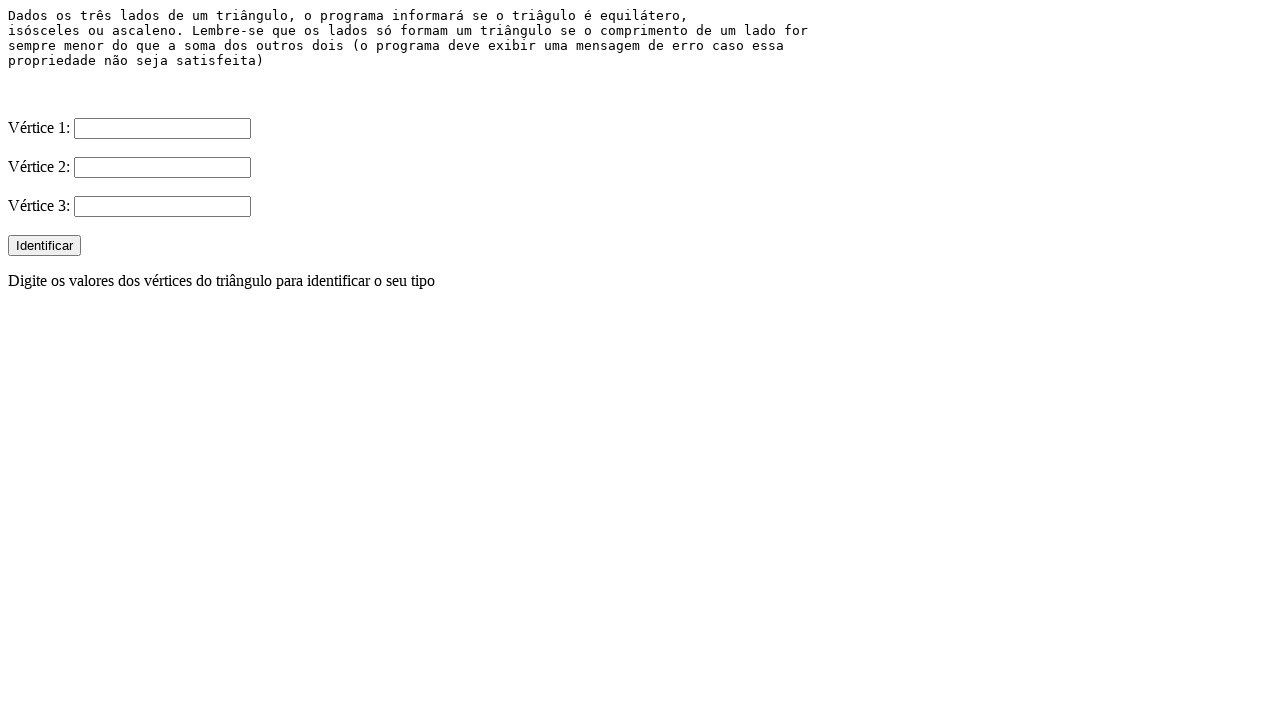

Filled first triangle side (V1) with invalid value '0' on input[name='V1']
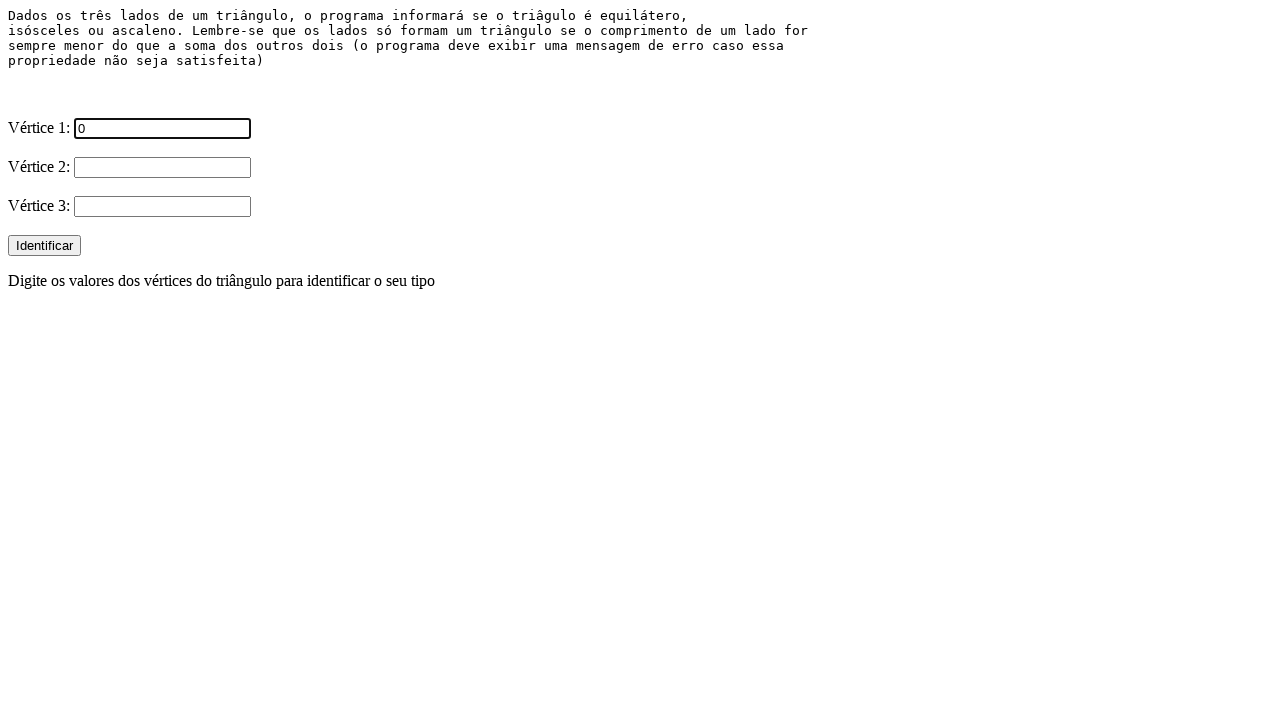

Filled second triangle side (V2) with value '1' on input[name='V2']
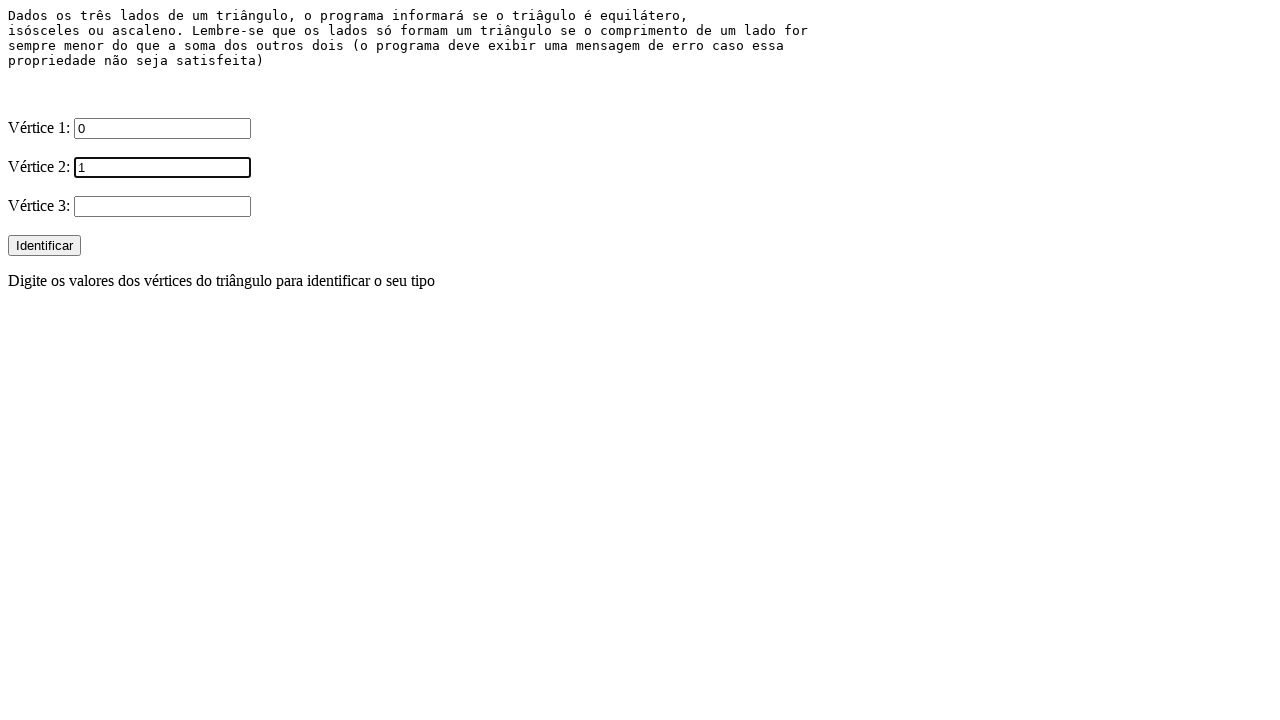

Filled third triangle side (V3) with invalid value '0' on input[name='V3']
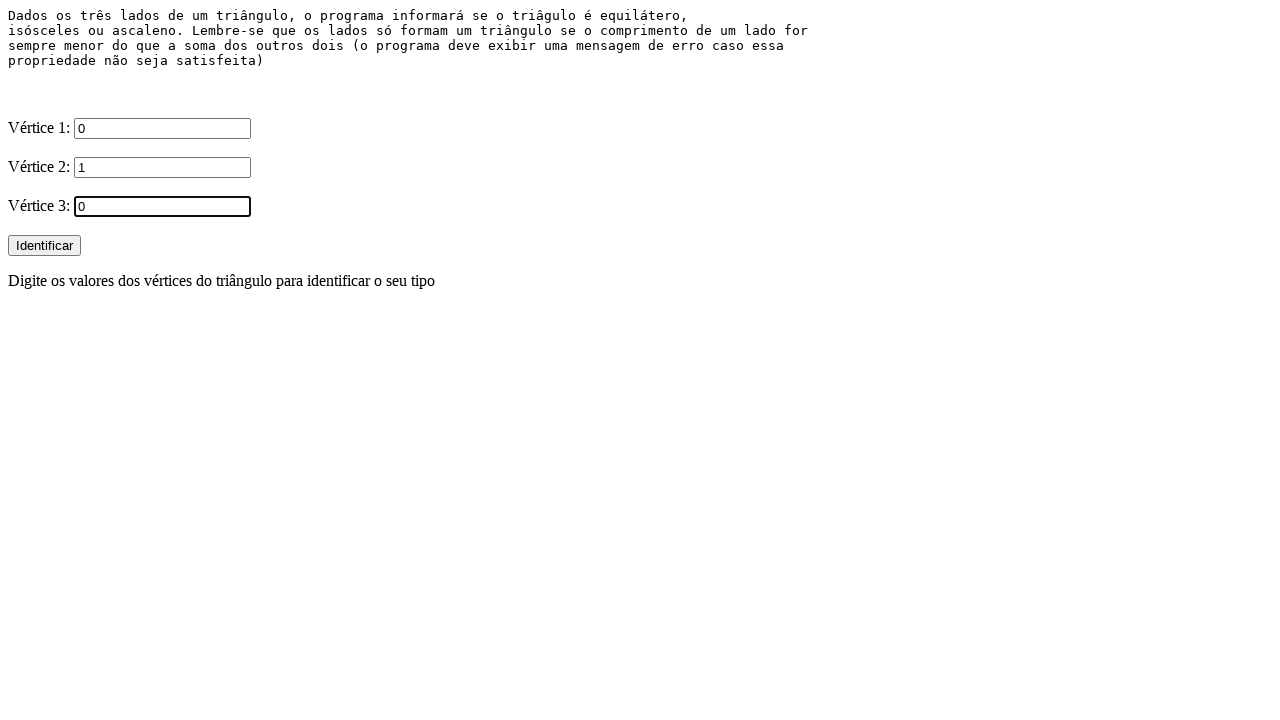

Submitted form with invalid triangle dimensions (0, 1, 0) on input >> nth=0
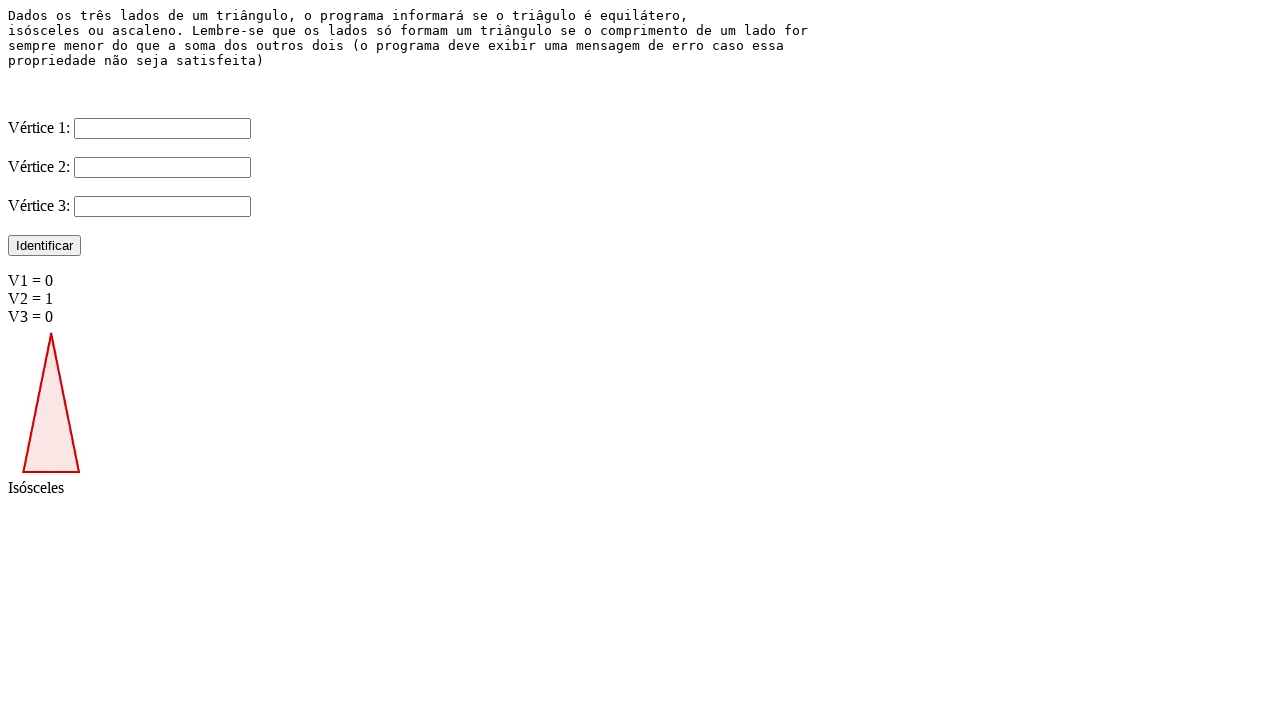

Result element loaded - verified that invalid dimensions do not identify as a valid triangle
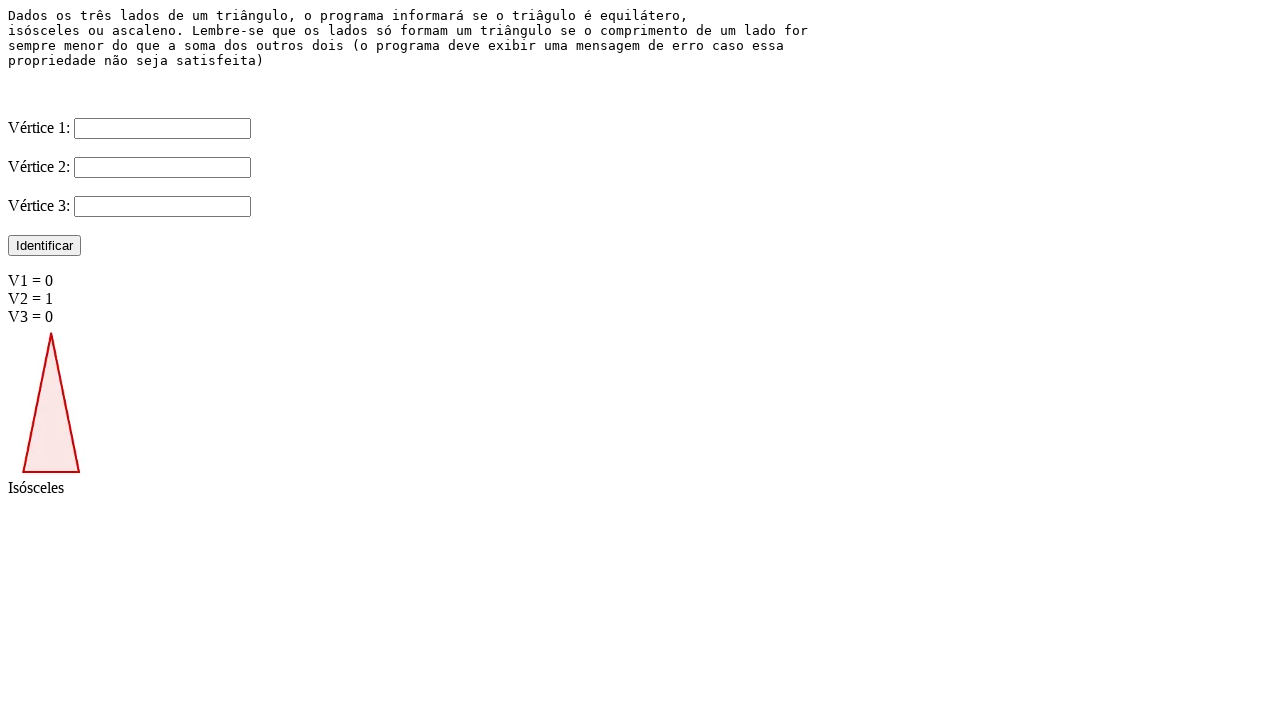

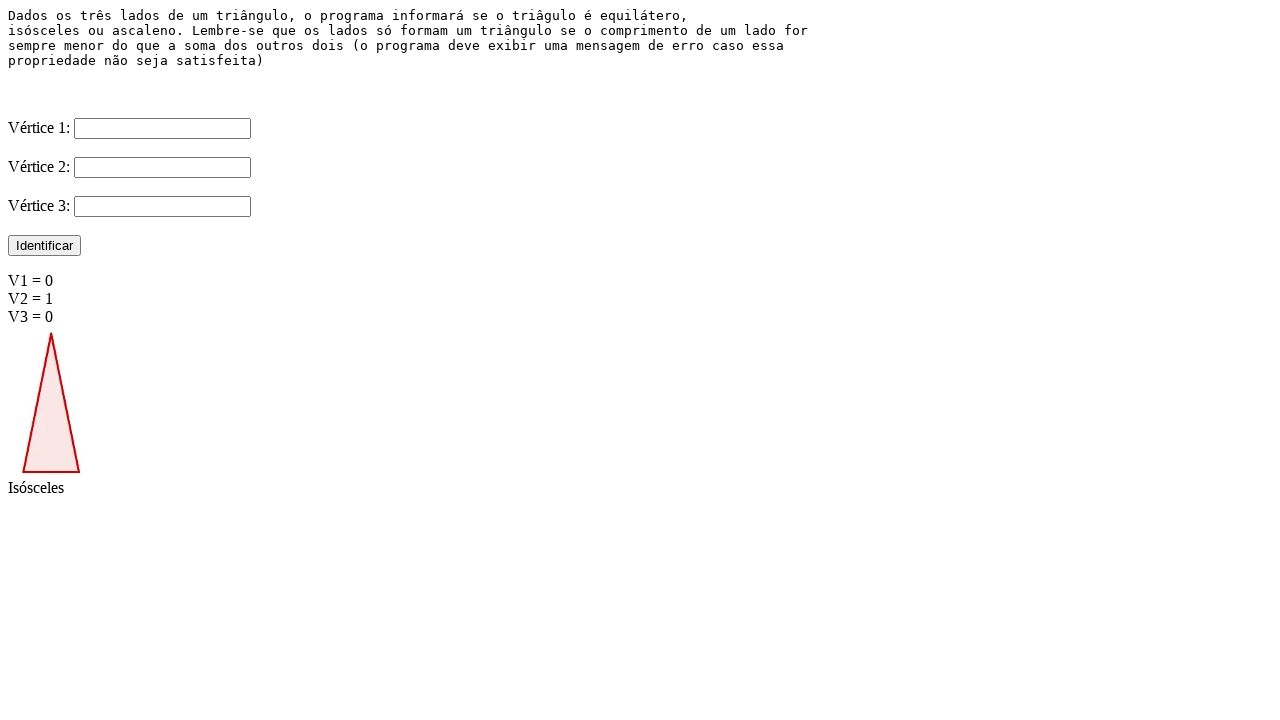